Tests multi-window handling by opening a new tab, extracting course name from one page, and using it to fill a form field on the original page

Starting URL: https://rahulshettyacademy.com/angularpractice/

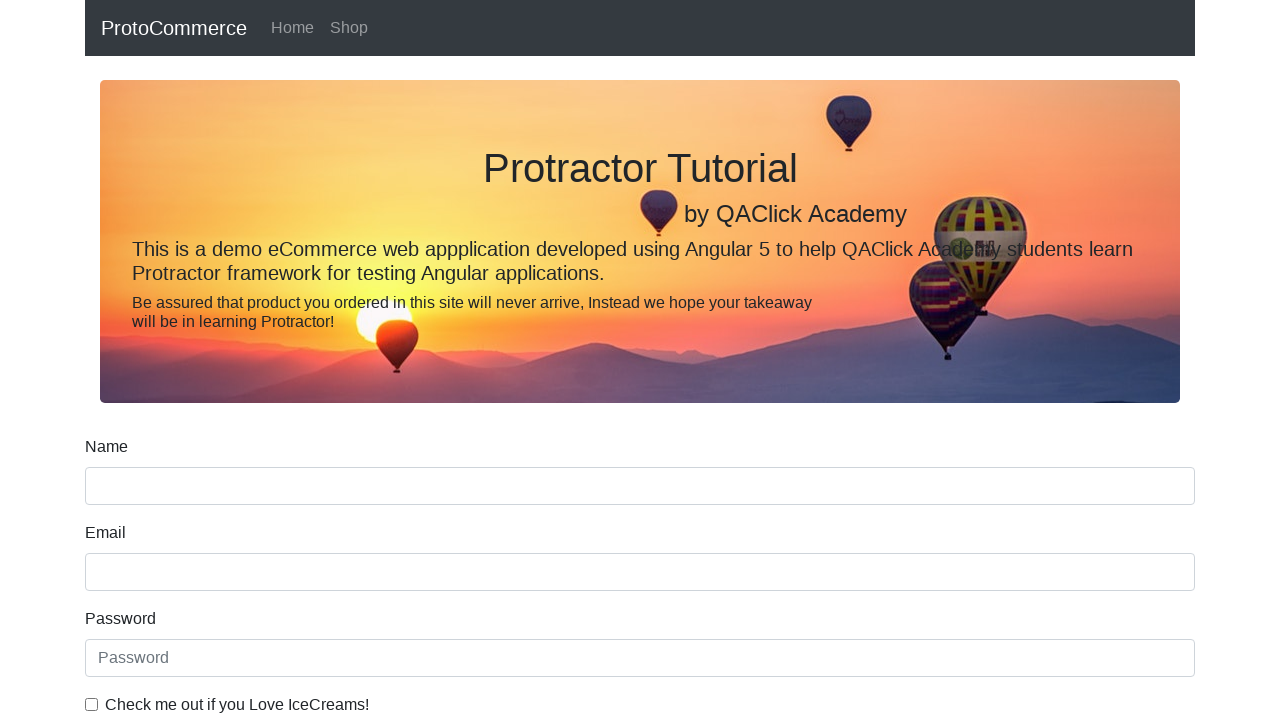

Opened a new tab
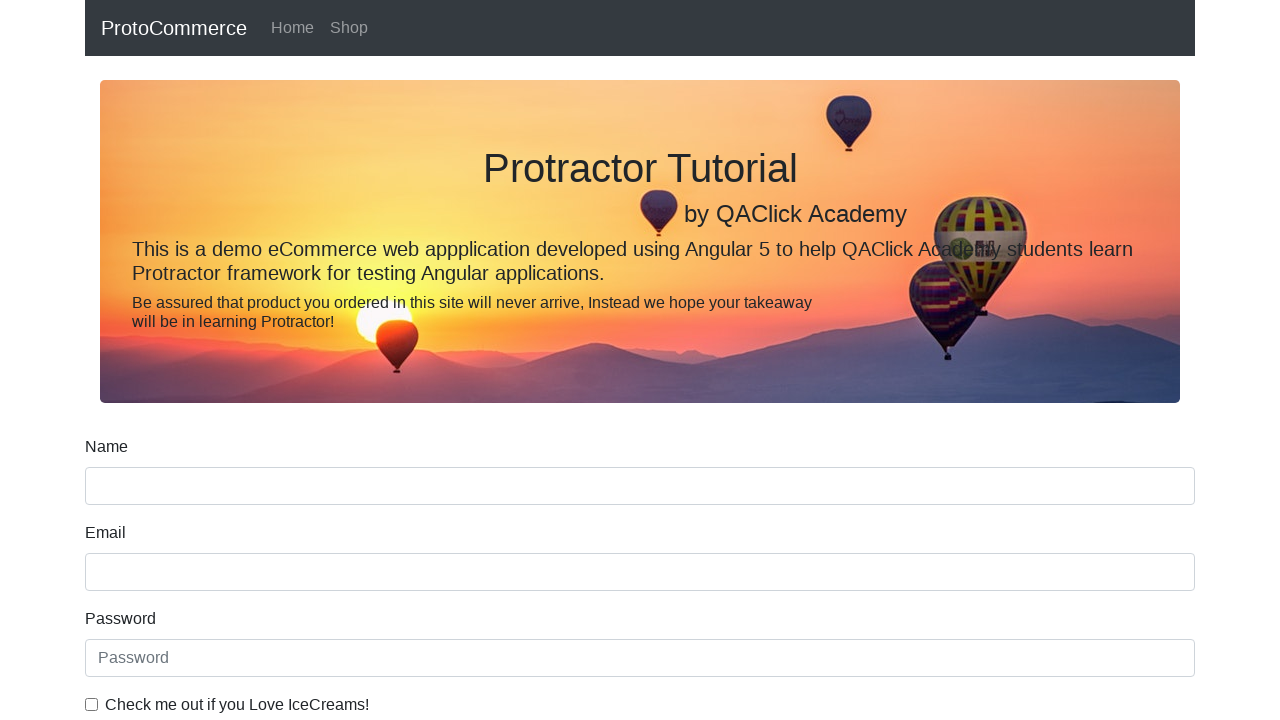

Navigated new tab to https://rahulshettyacademy.com/
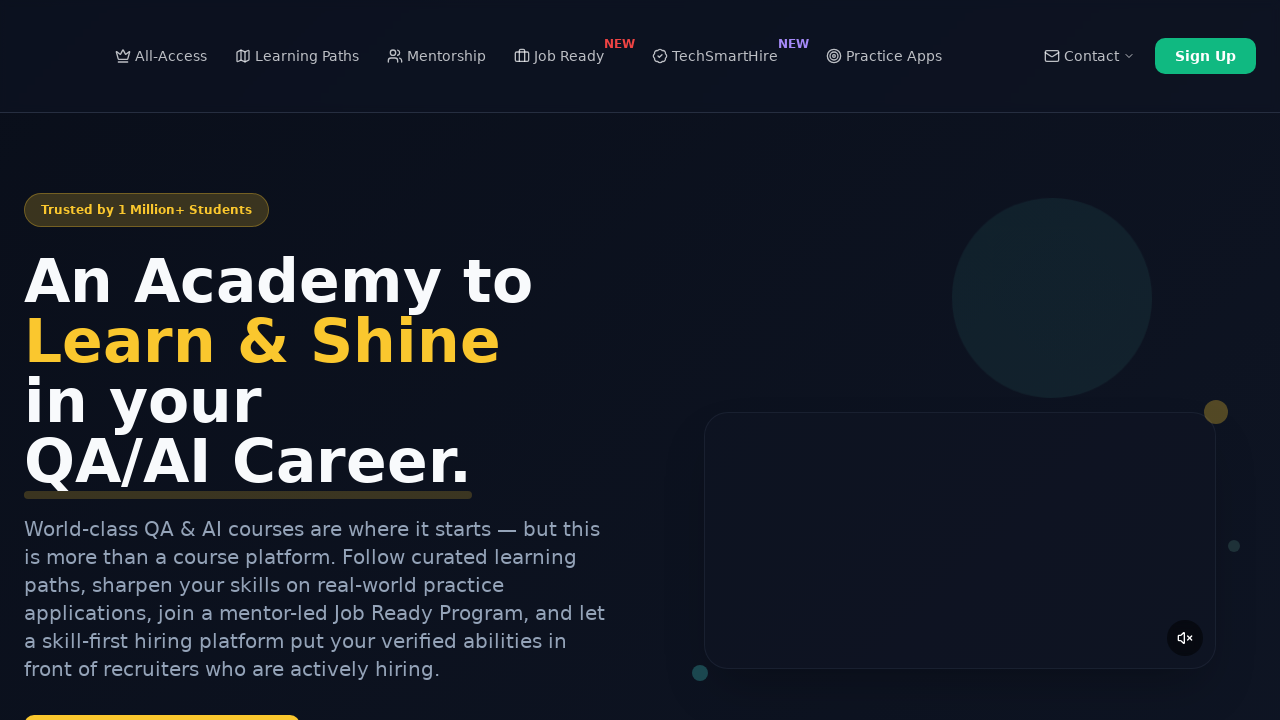

Located course links on new tab
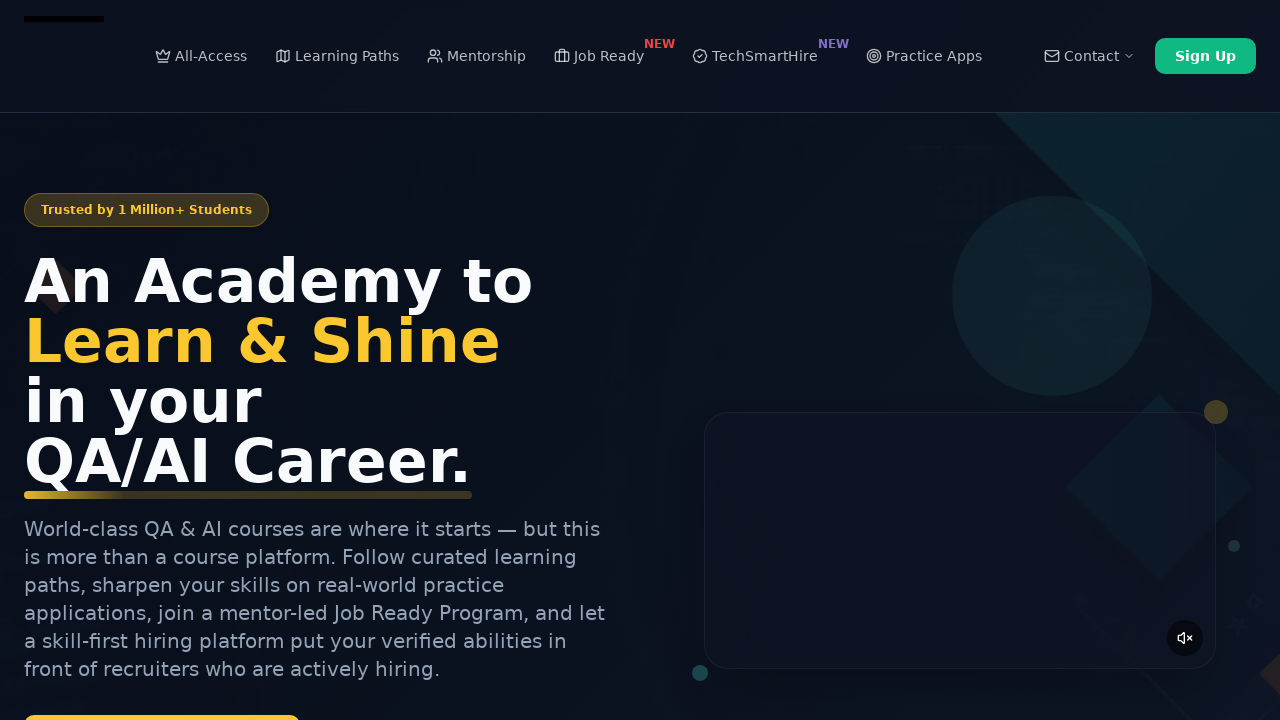

Extracted course name from 4th link: AI Agents
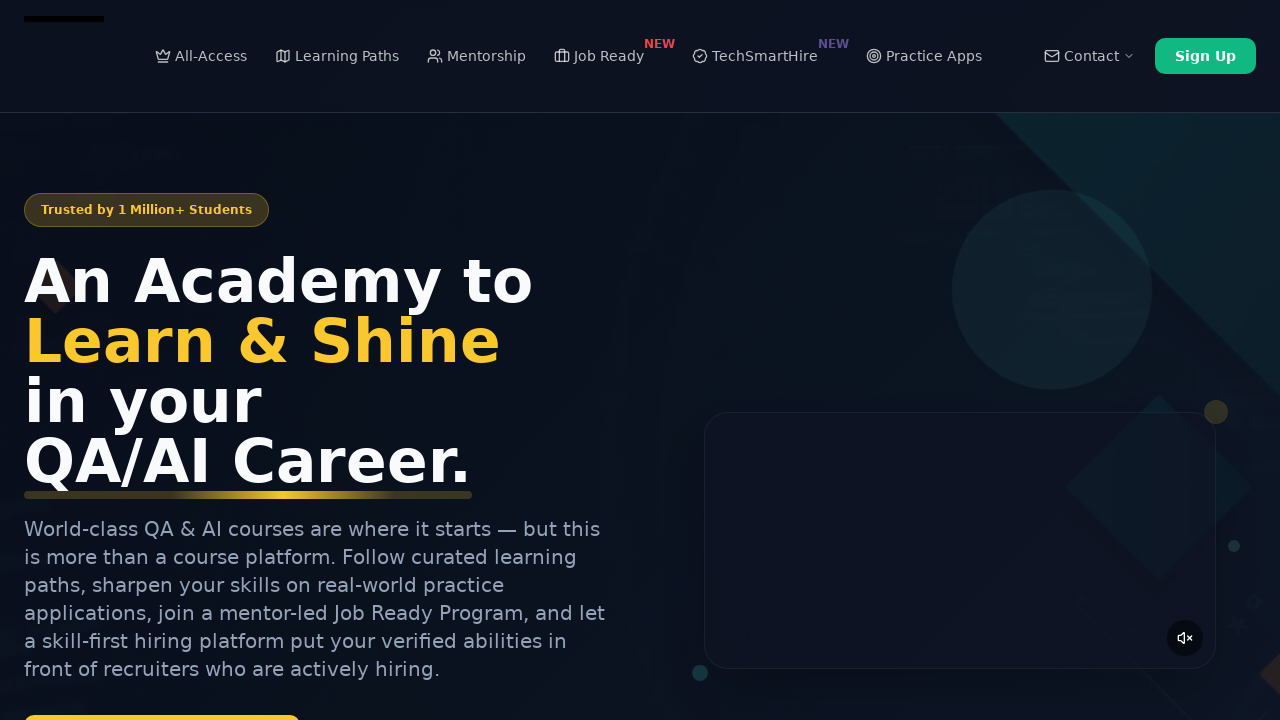

Filled name field on original page with course name: AI Agents on input[name='name']
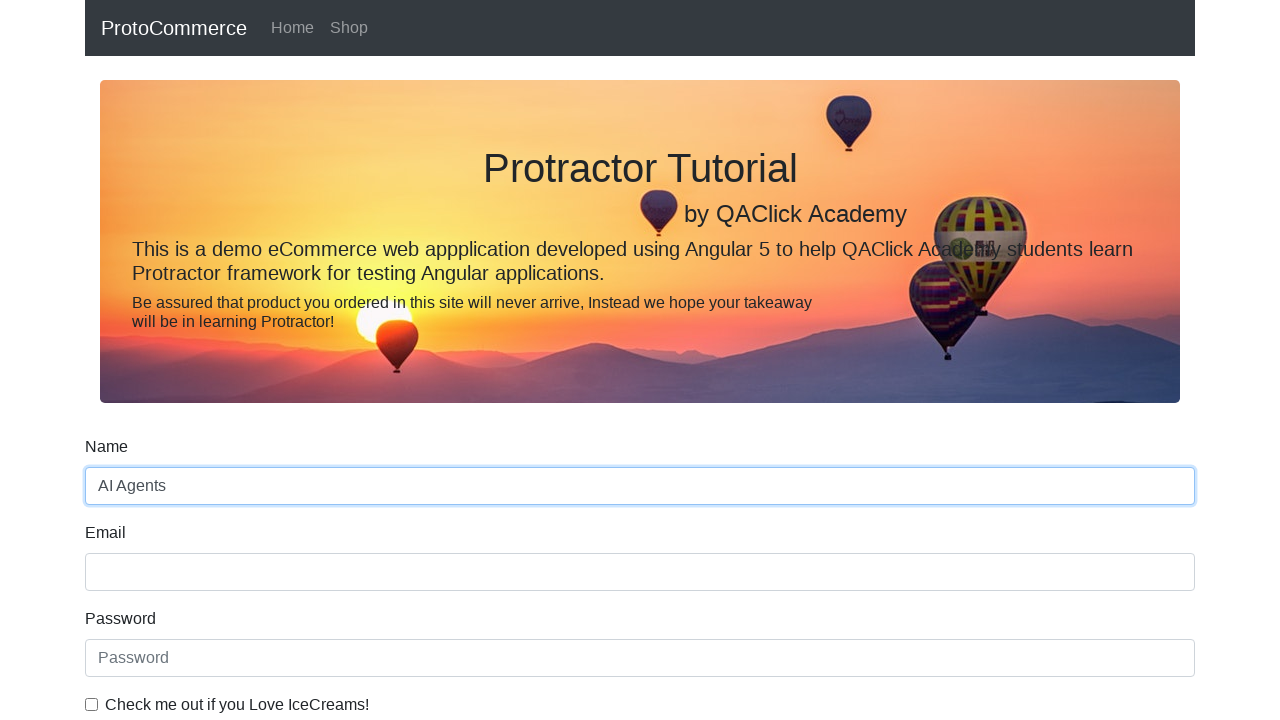

Closed the new tab
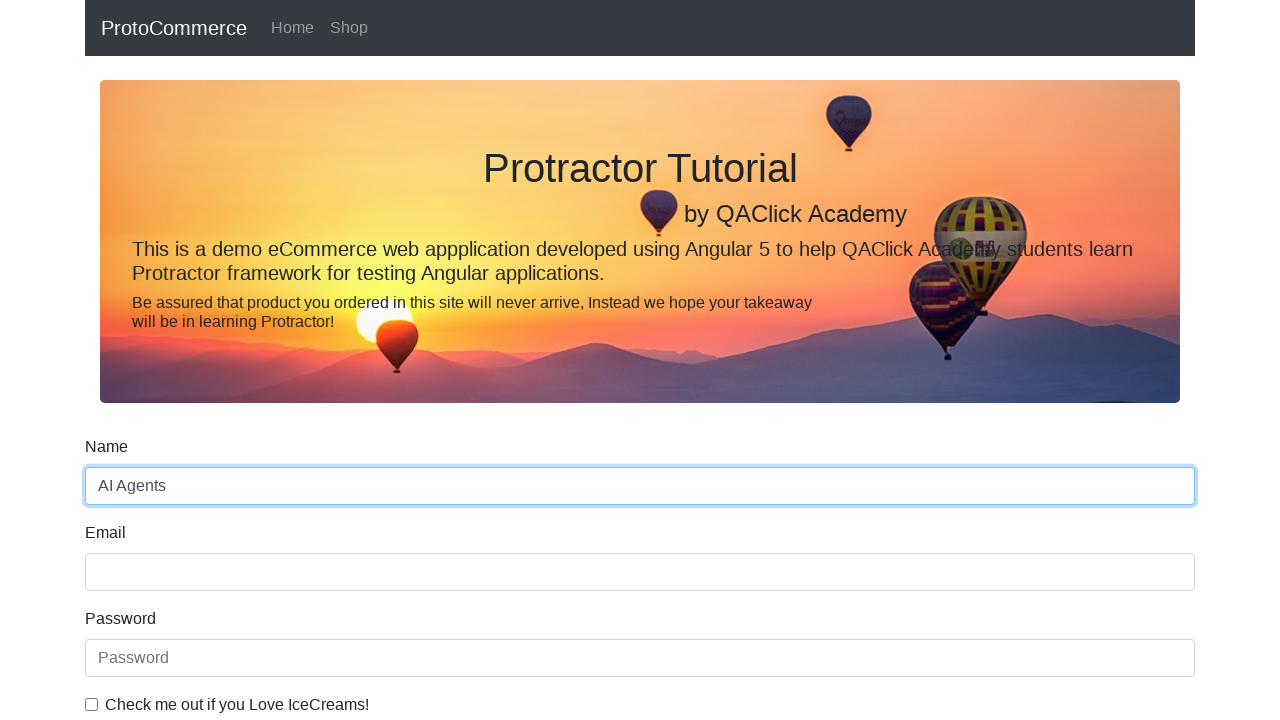

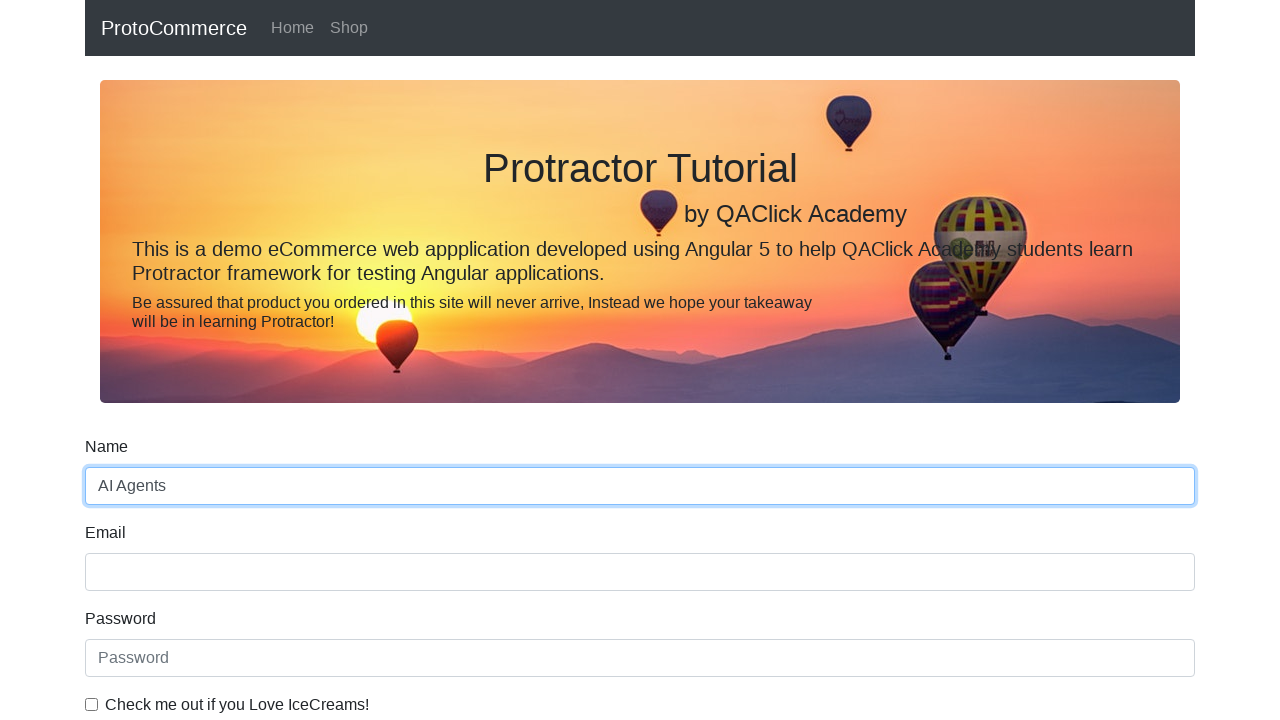